Tests jQuery UI sortable functionality by navigating to the sortable demo page and dragging an item to a new position

Starting URL: https://jqueryui.com/

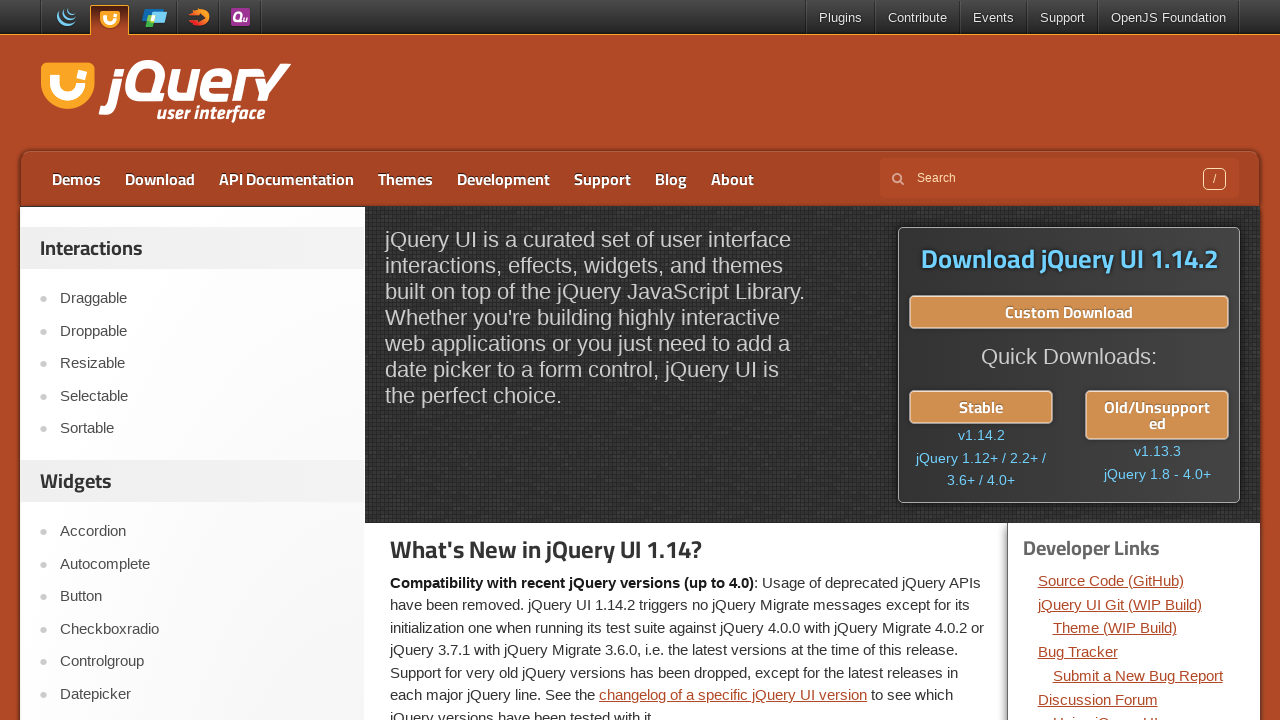

Navigated to jQuery UI homepage
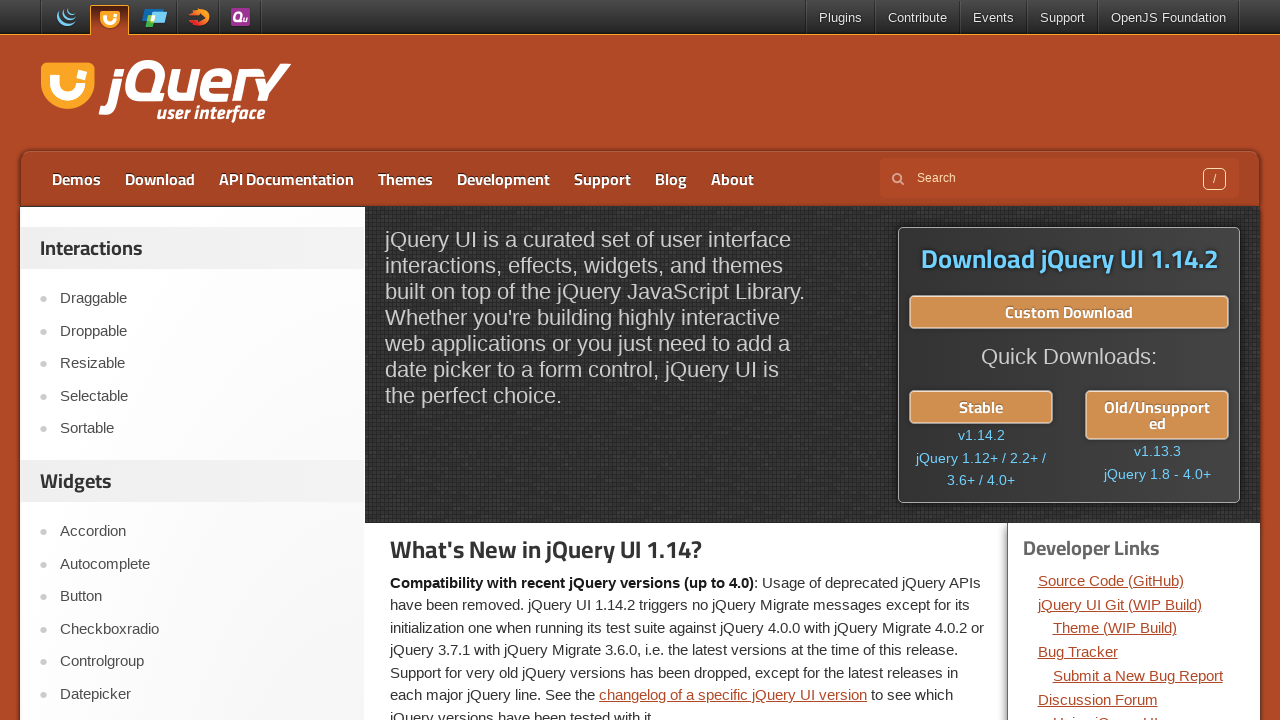

Clicked on Sortable link to navigate to demo at (202, 429) on text=Sortable
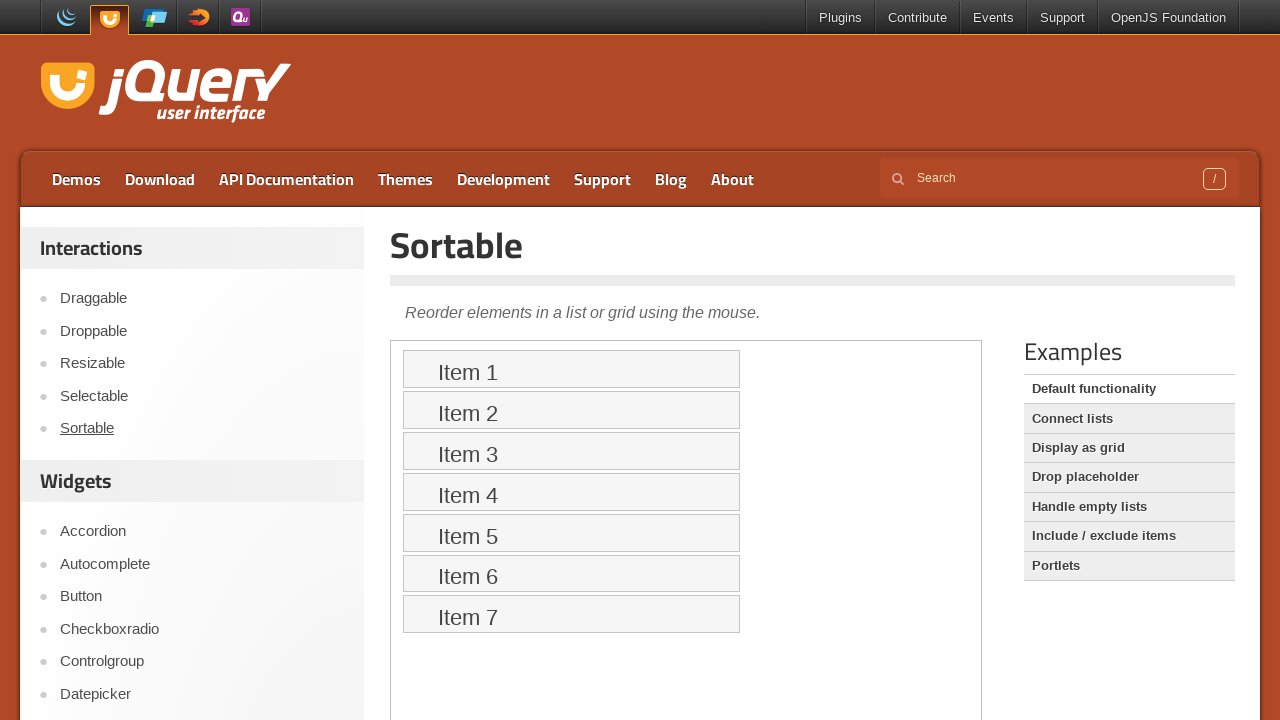

Located demo iframe
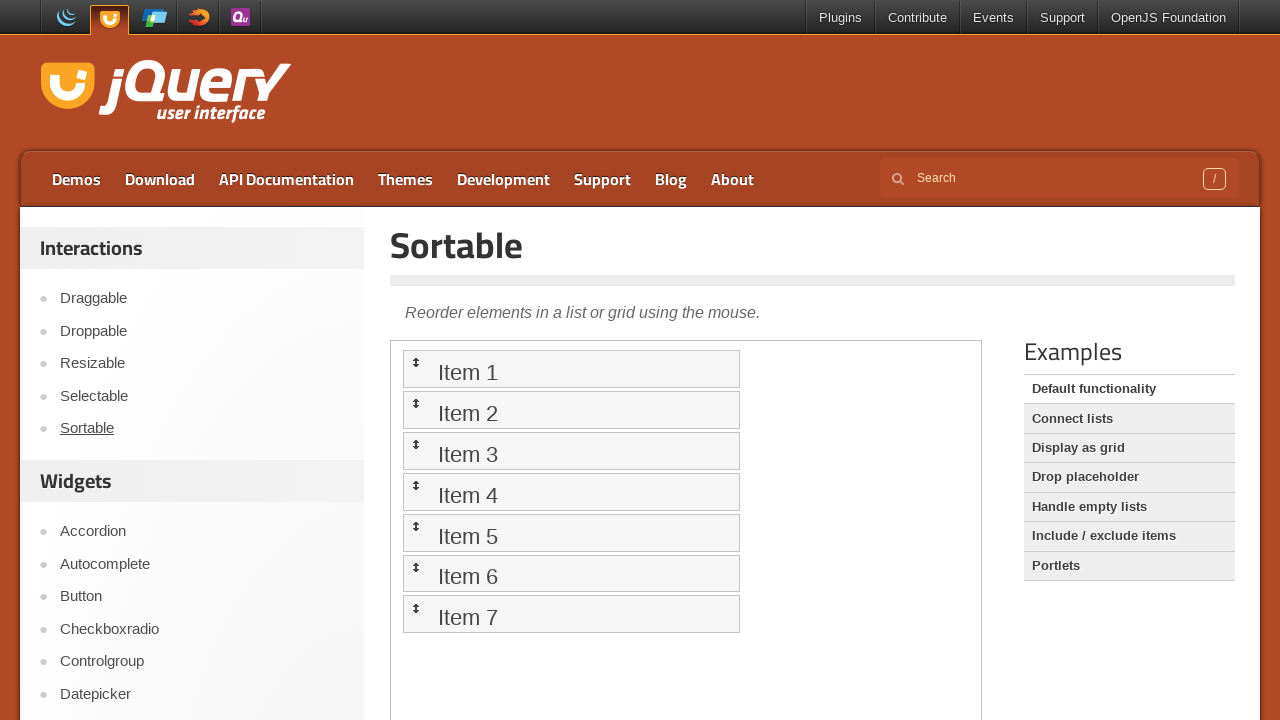

Located Item 1 element in iframe
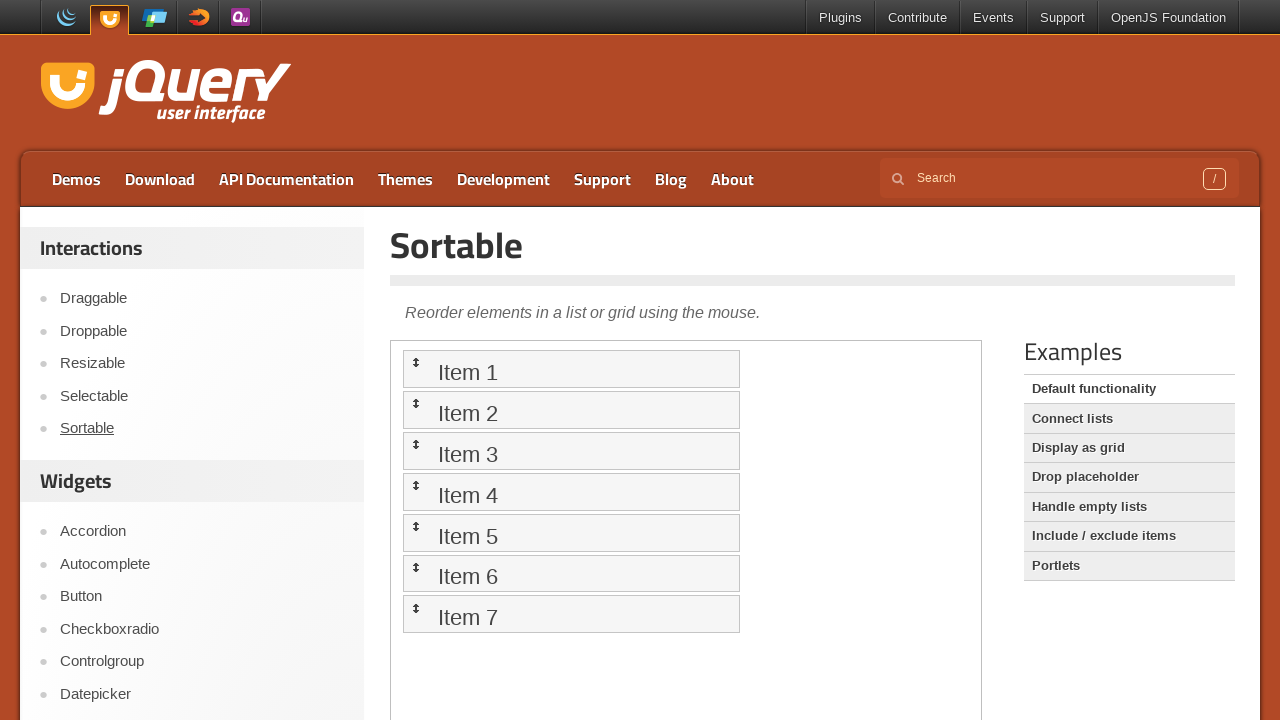

Located Item 4 element in iframe
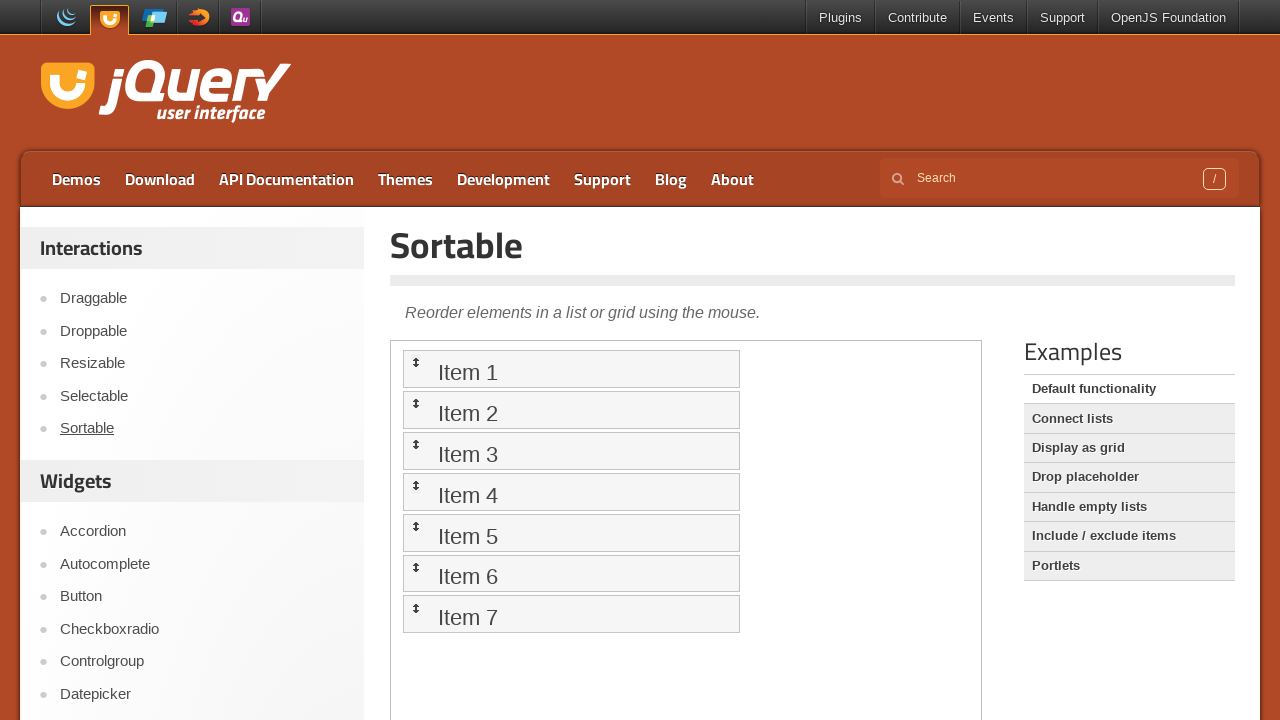

Retrieved bounding box coordinates of Item 4
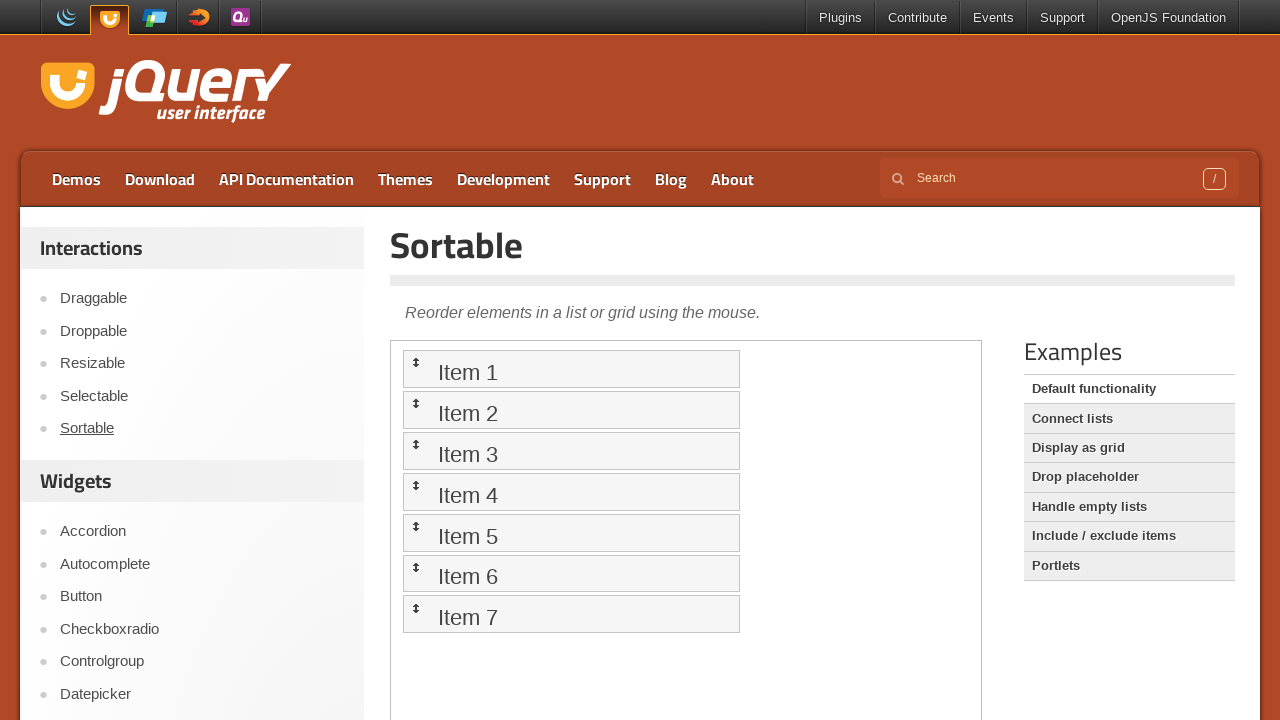

Dragged Item 1 to Item 4 position in sortable list at (571, 492)
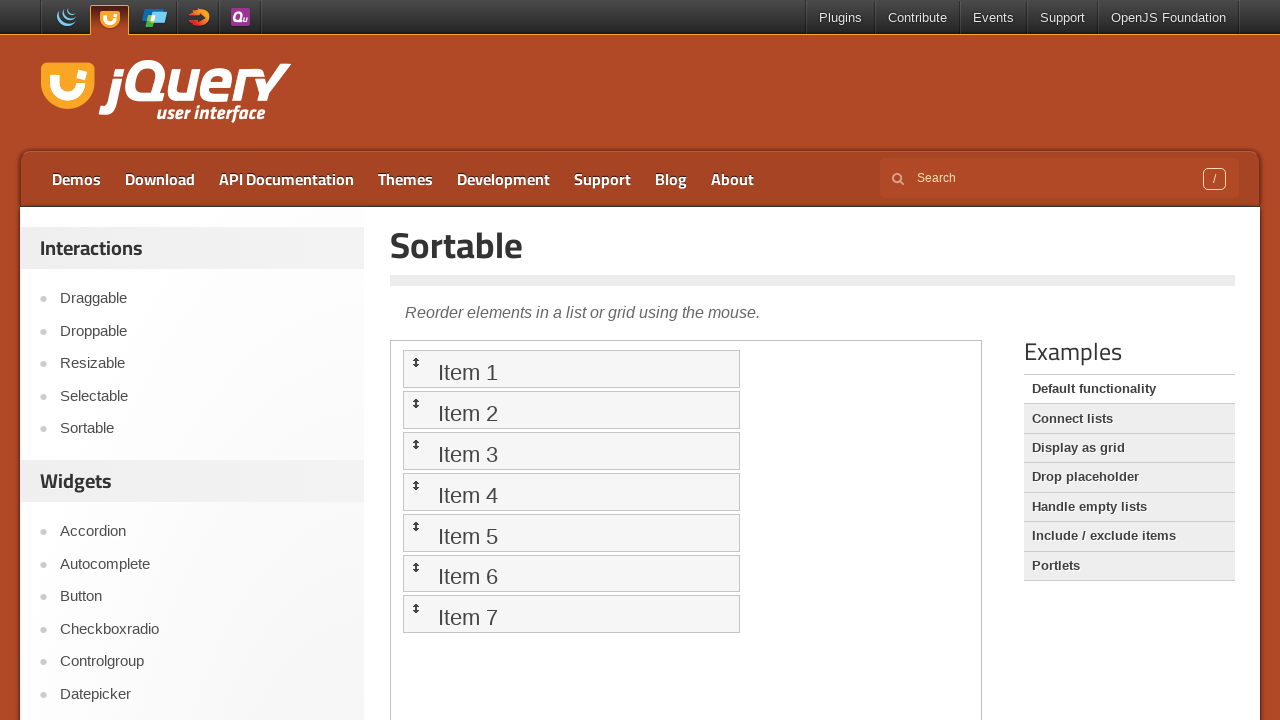

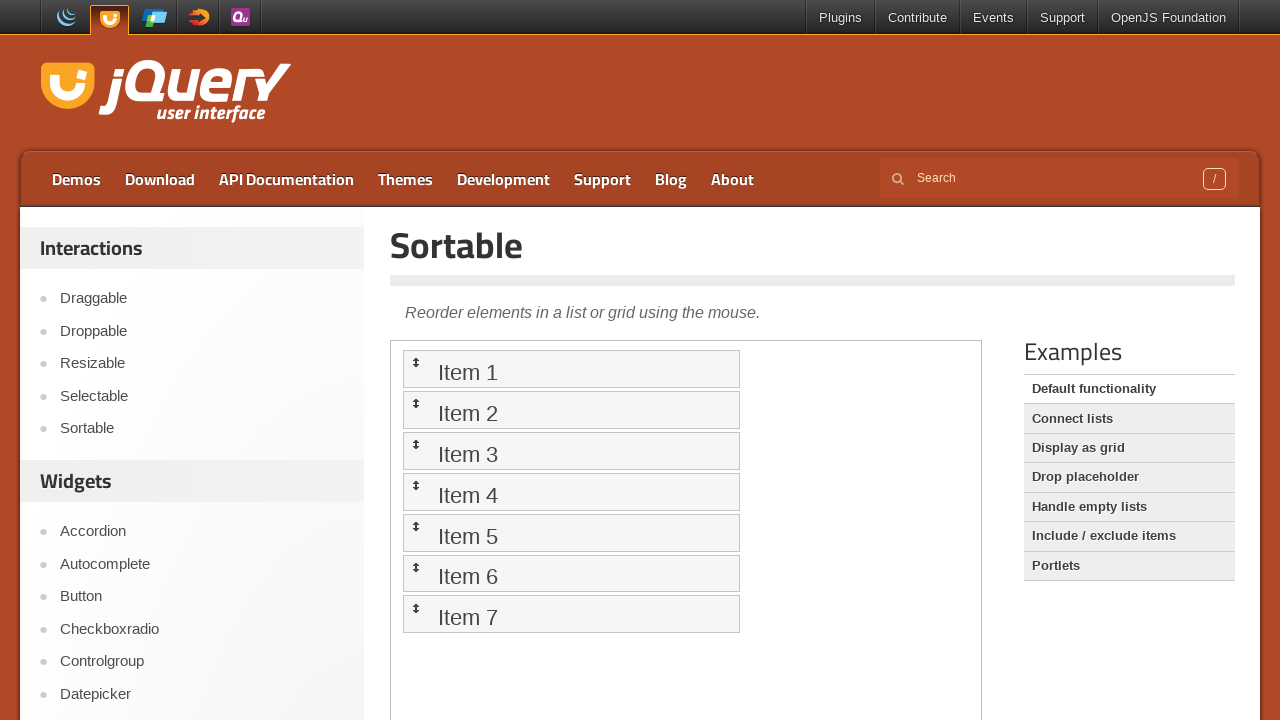